Tests multiple window handling by clicking a link that opens a new window, verifying the new window's title, and then closing it.

Starting URL: https://the-internet.herokuapp.com/windows

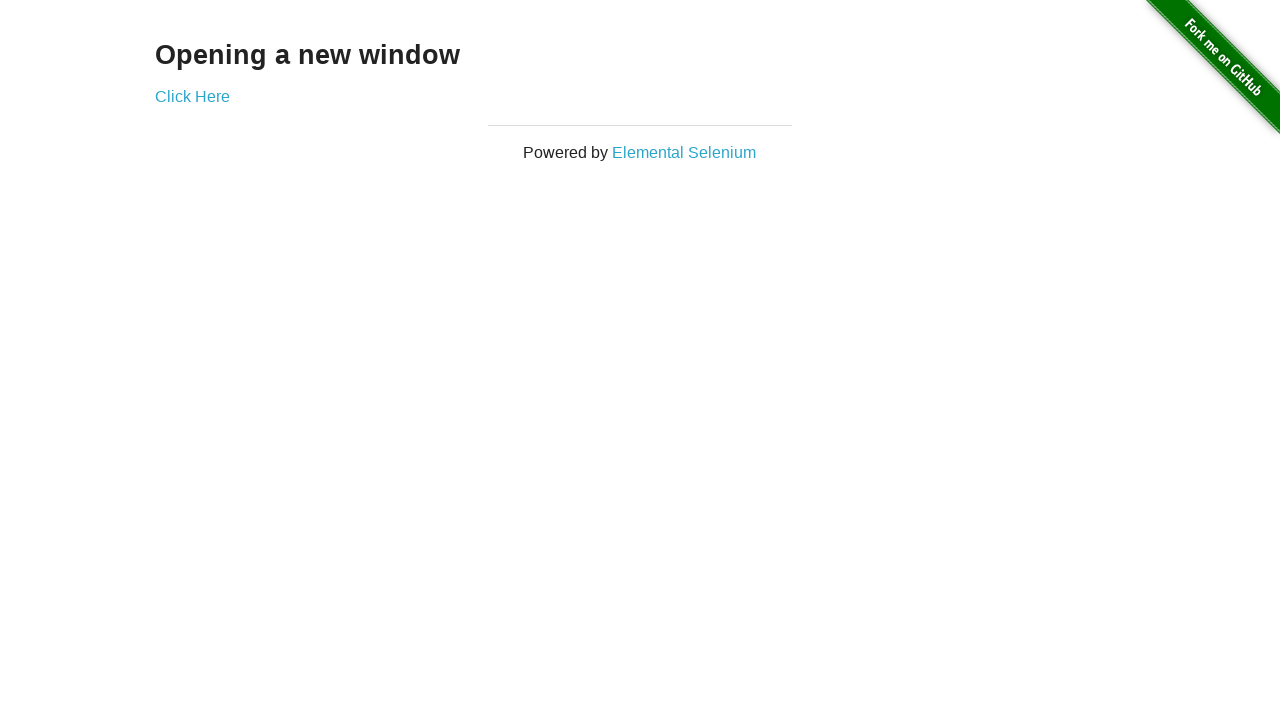

Clicked 'Click Here' link to open new window at (192, 96) on internal:text="Click Here"i
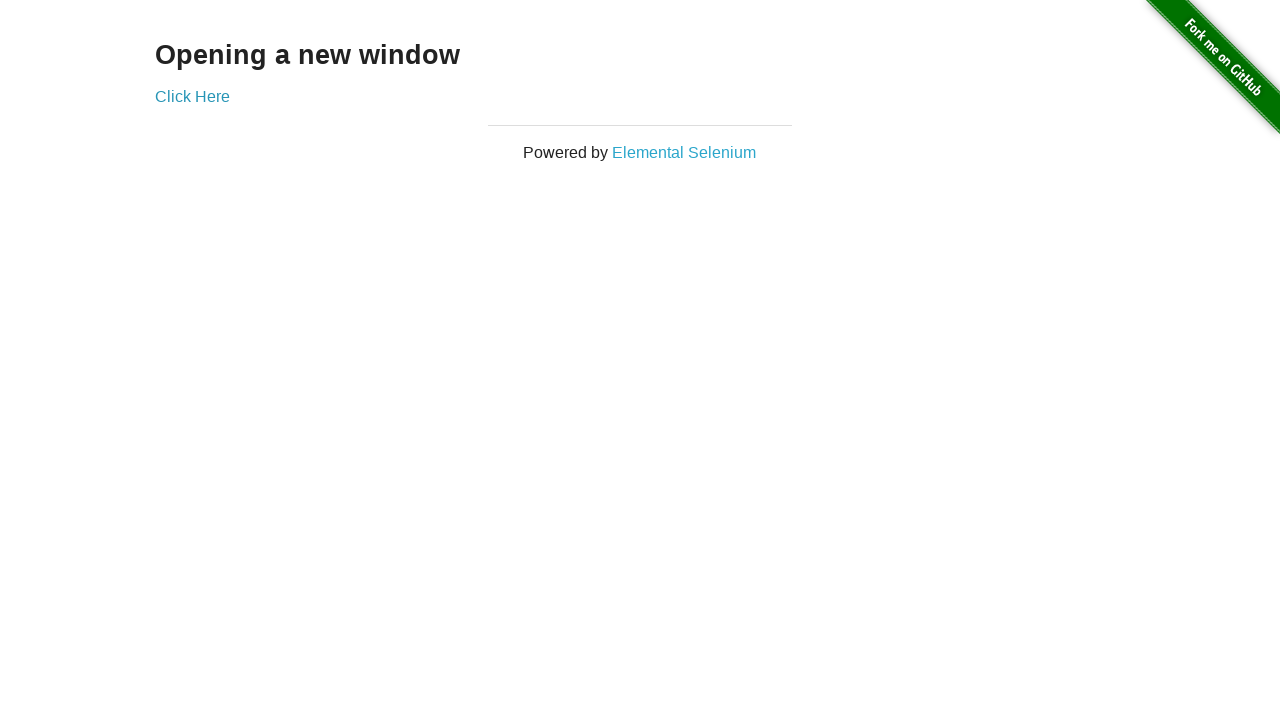

New window opened and retrieved
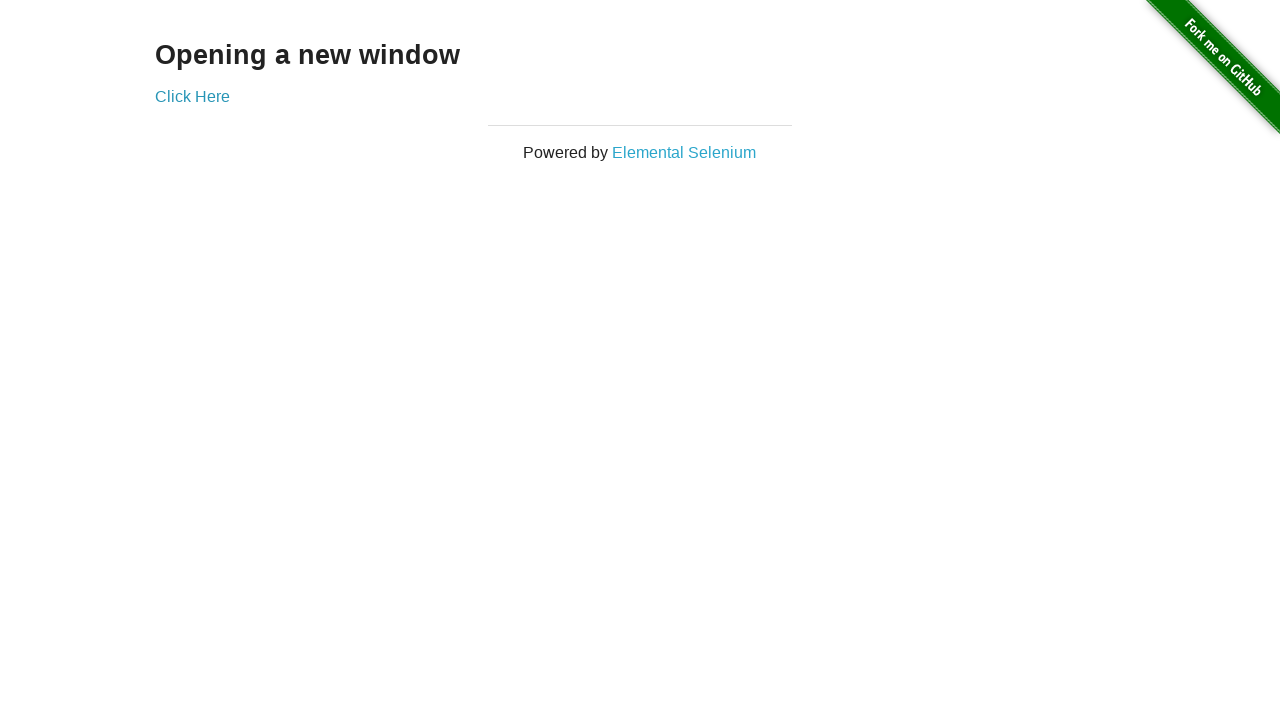

New window finished loading
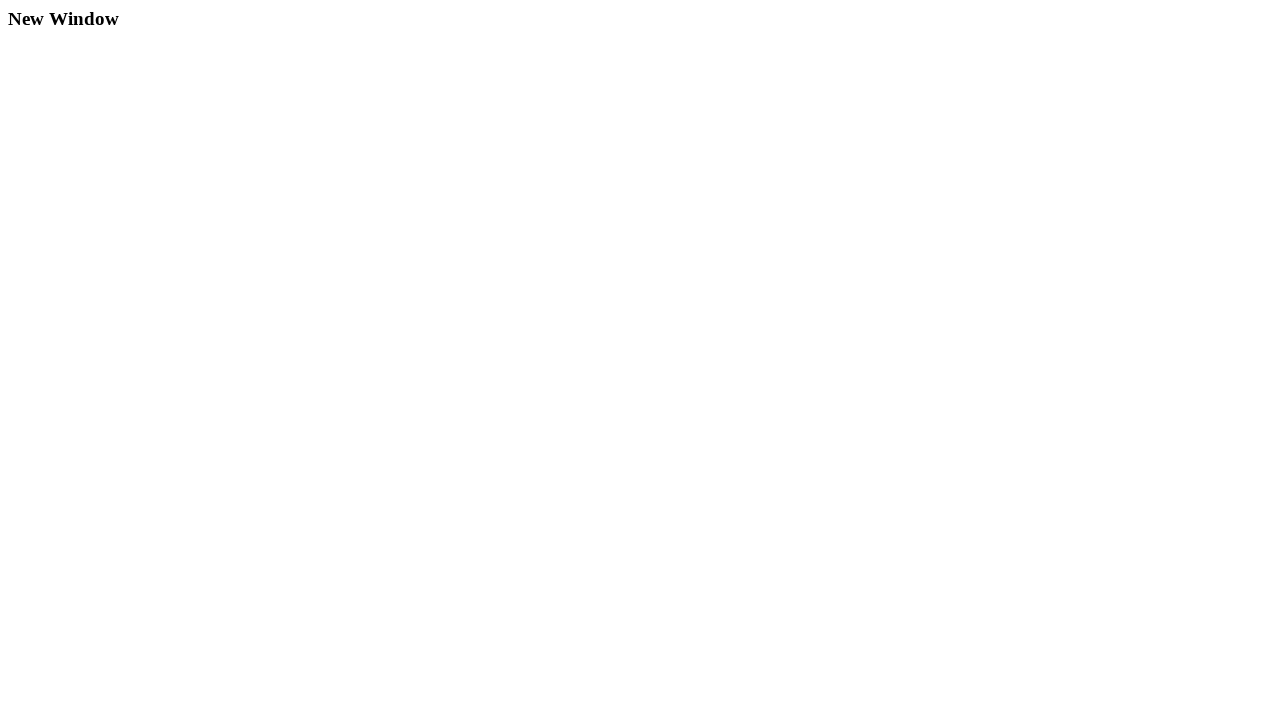

Retrieved new window title: 'New Window'
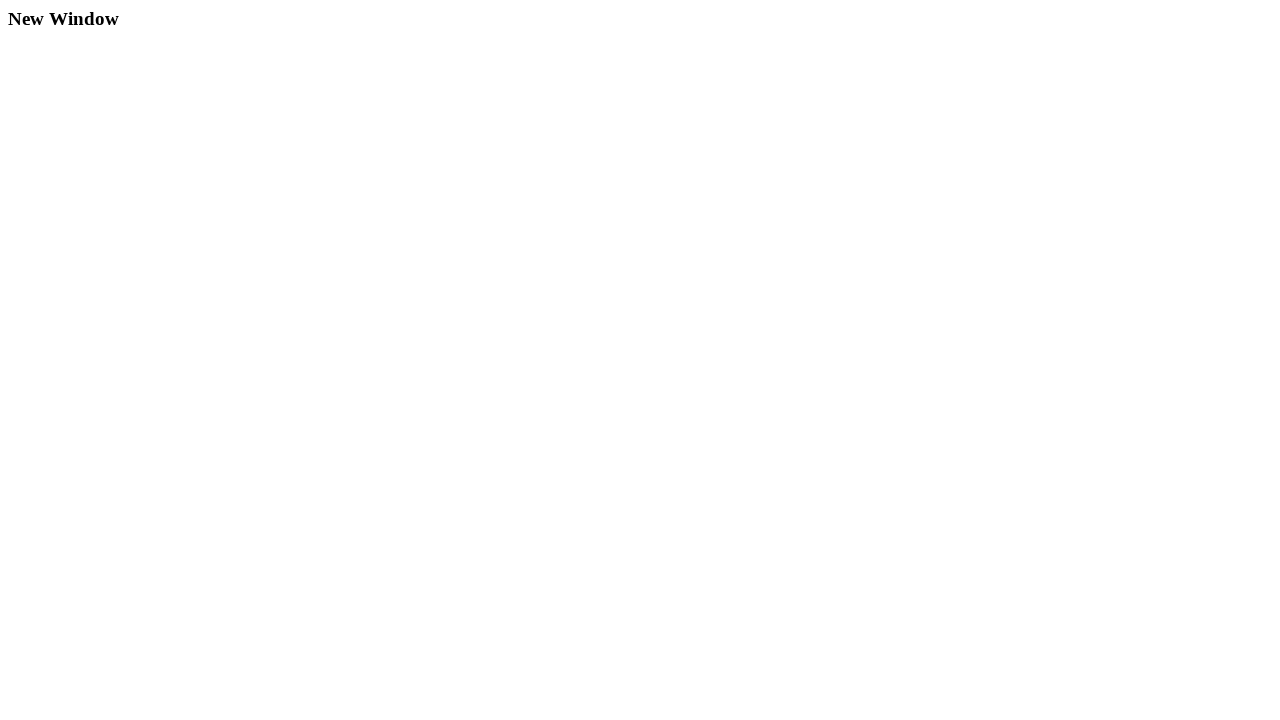

Verified new window title is 'New Window'
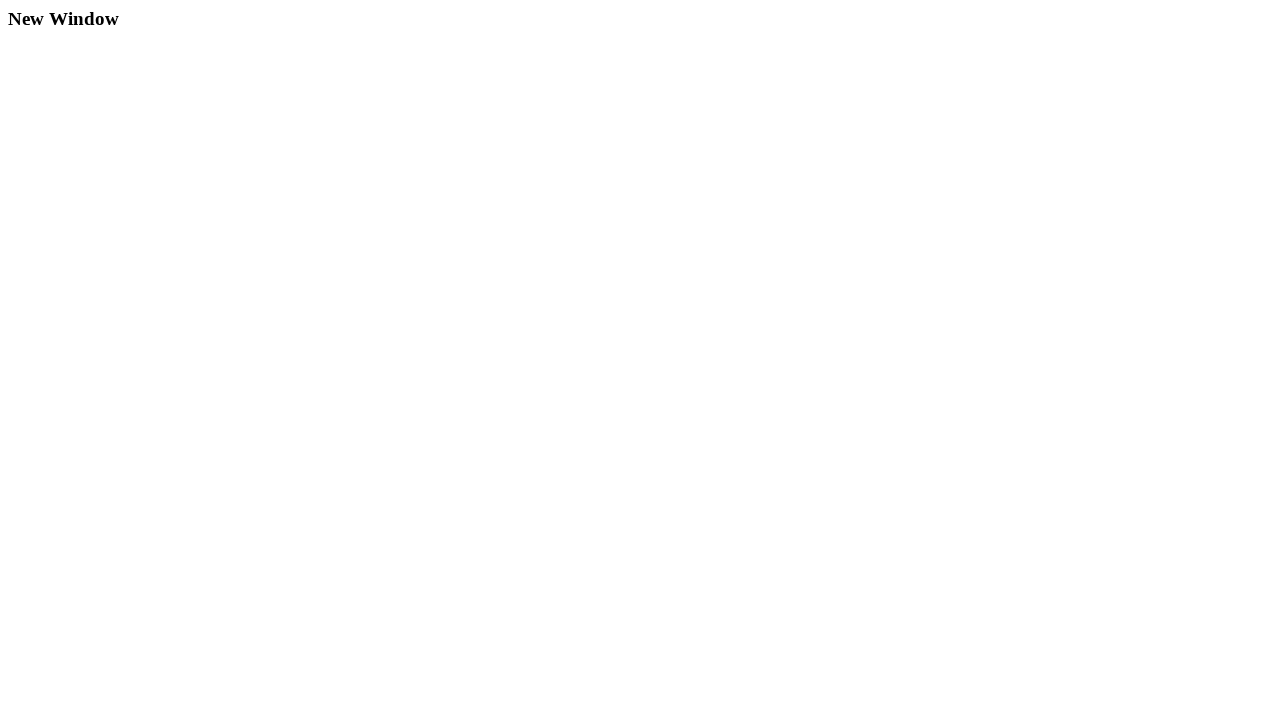

Closed the new window
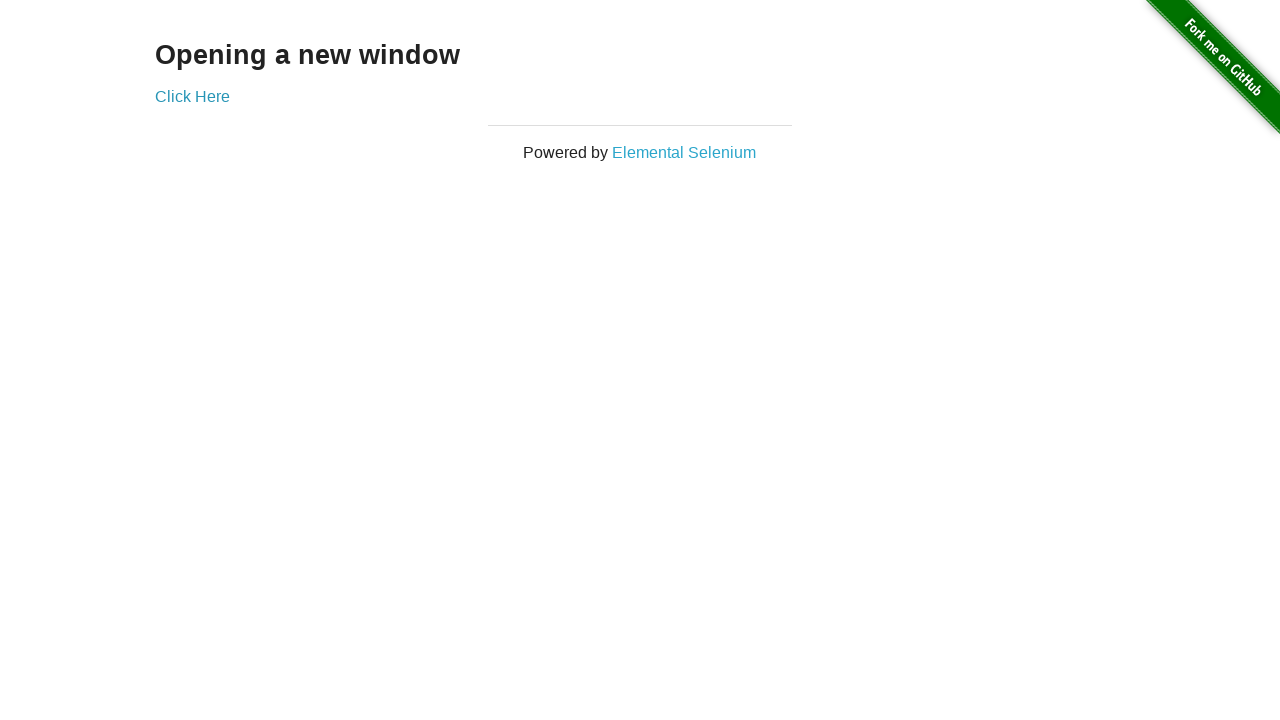

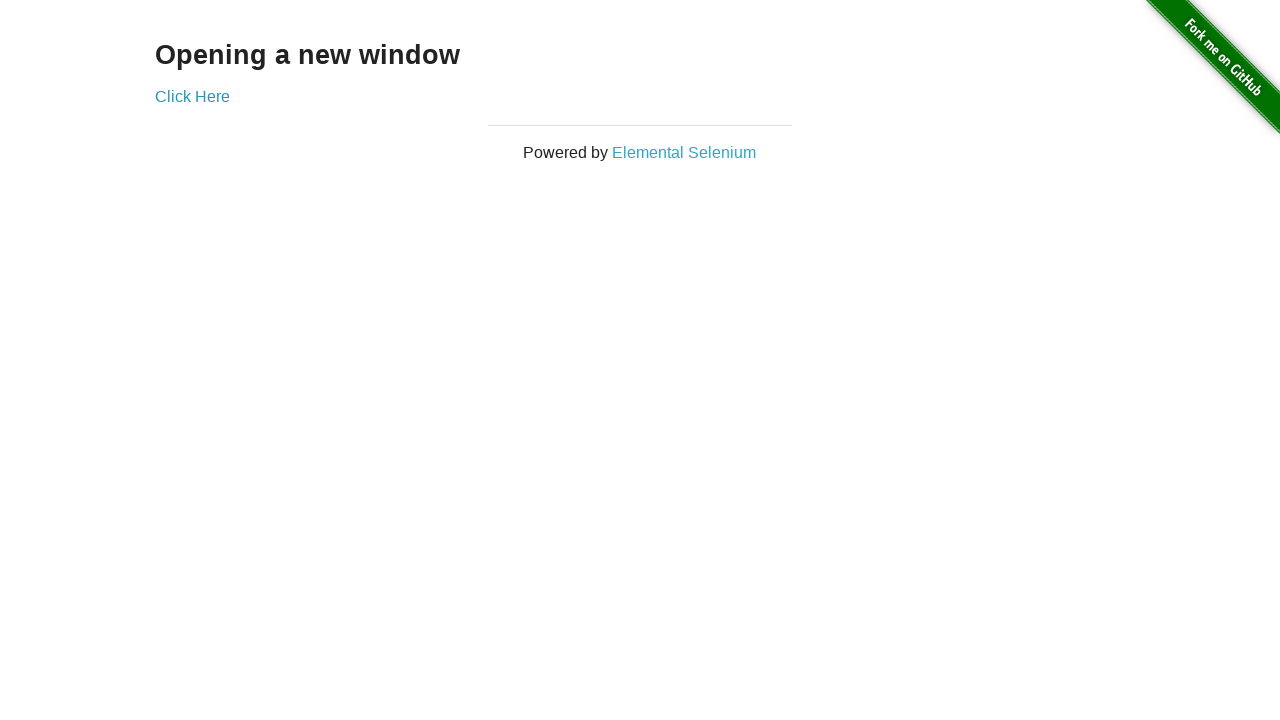